Tests sending a space key press to a specific element and verifies the result text displays the correct key pressed

Starting URL: http://the-internet.herokuapp.com/key_presses

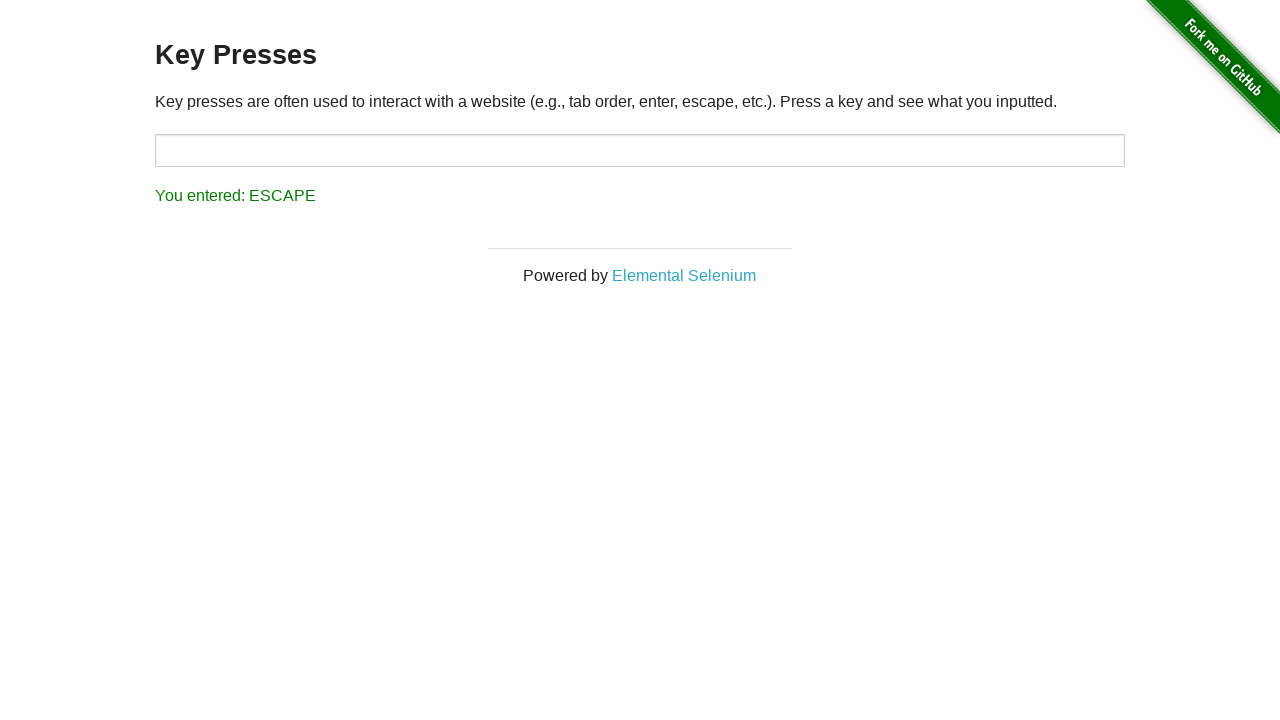

Sent space key press to target element on #target
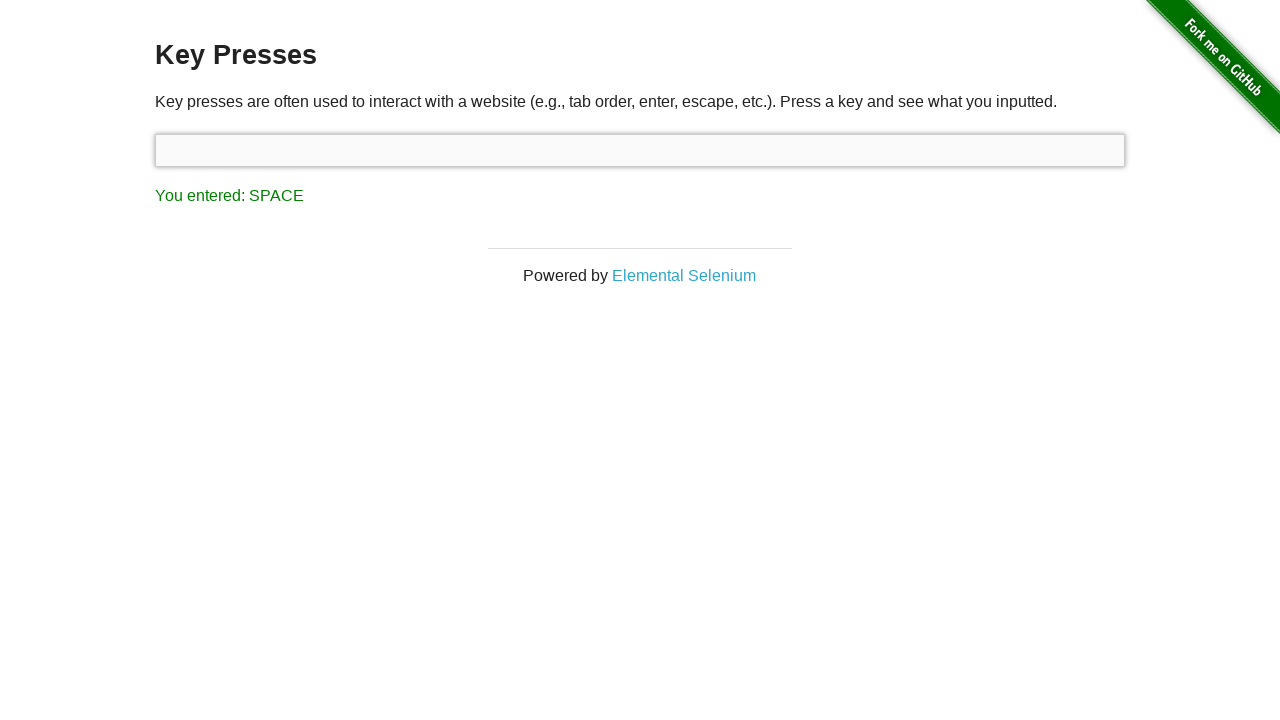

Result element loaded after space key press
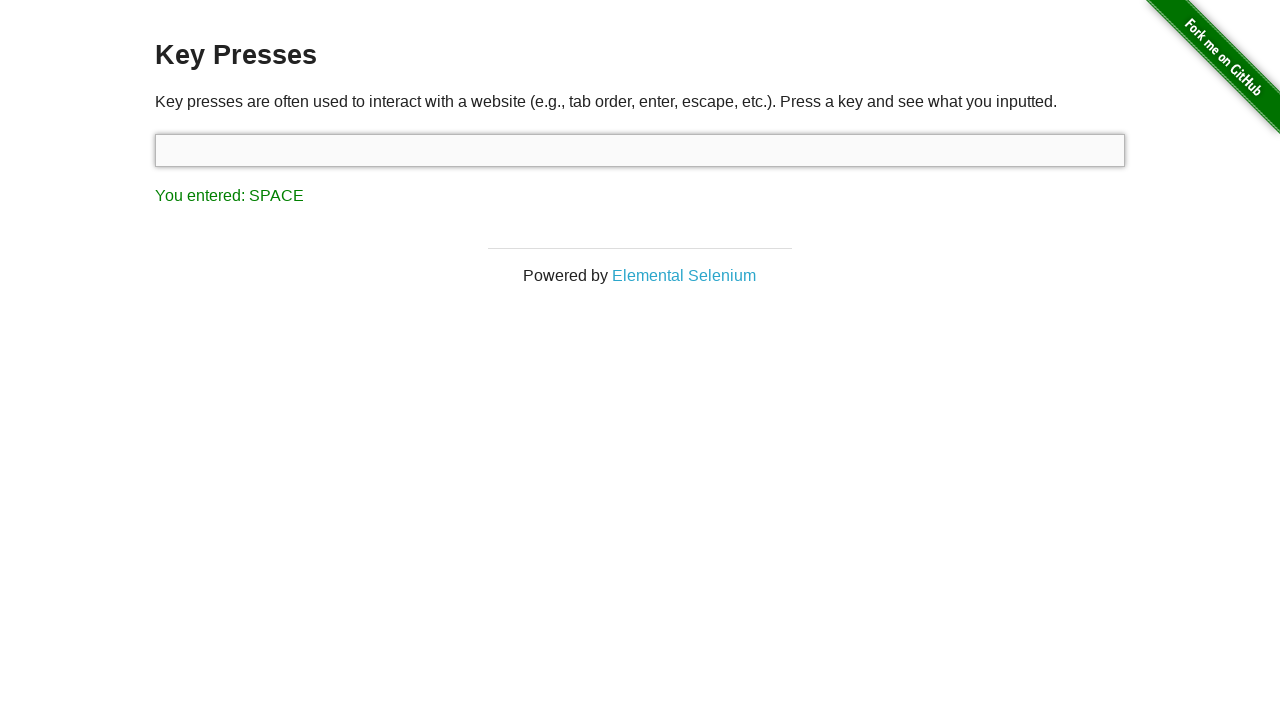

Retrieved result text: 'You entered: SPACE'
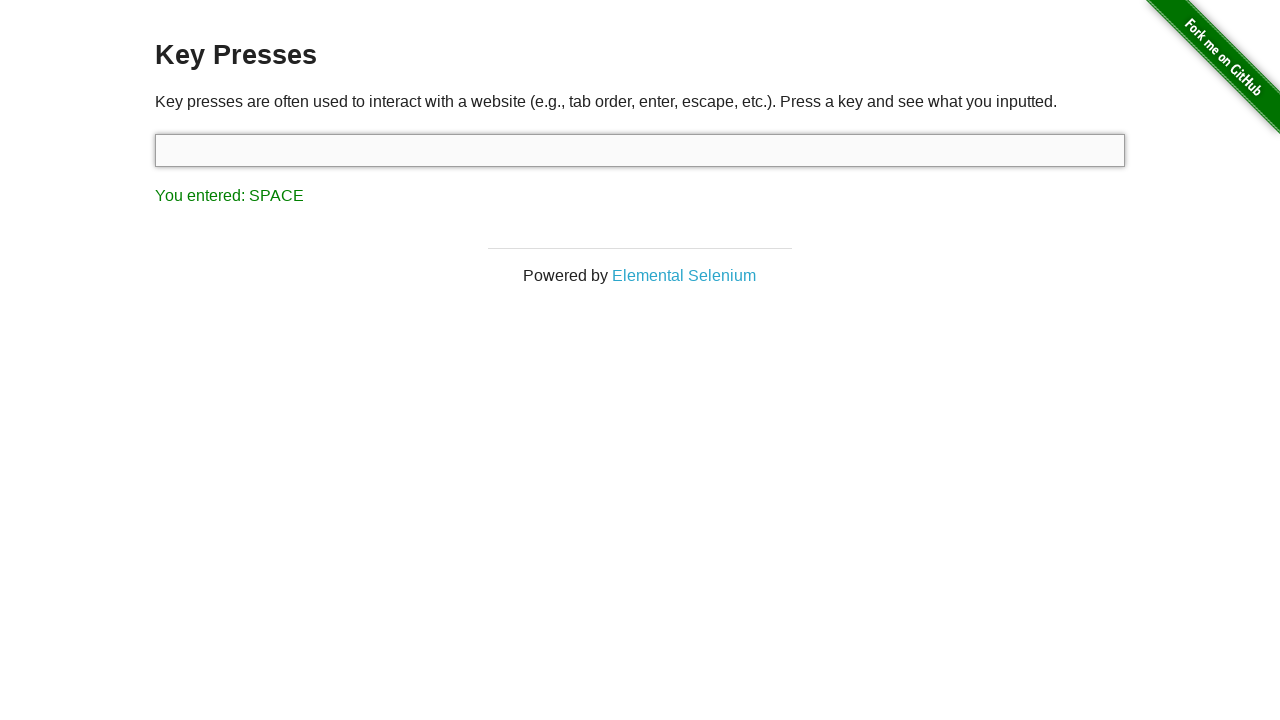

Verified result text displays 'You entered: SPACE'
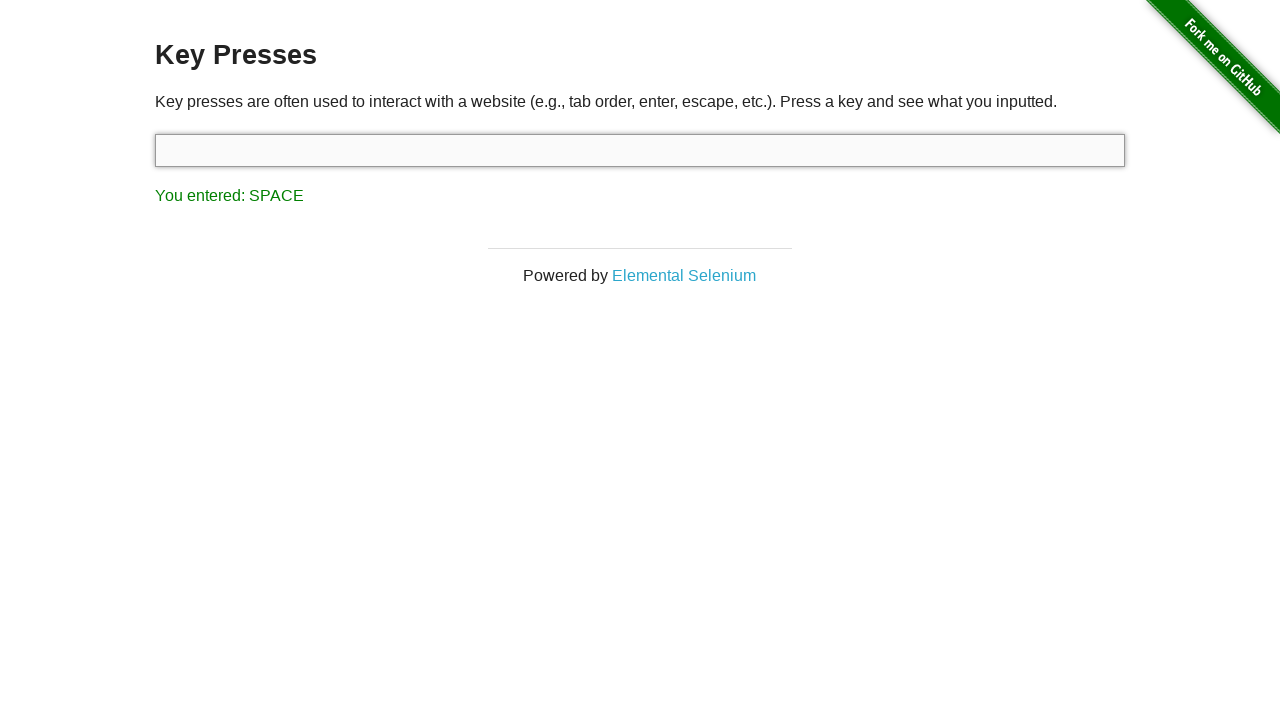

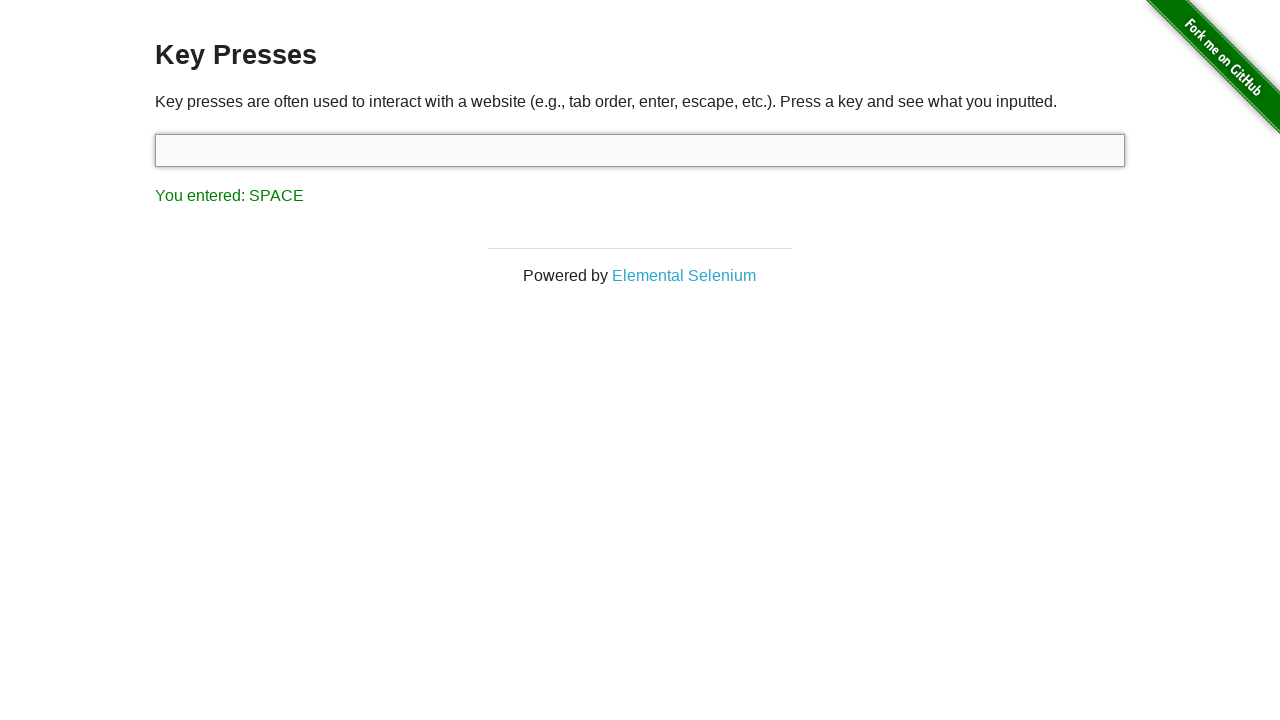